Tests the Firefox ESR Windows 64-bit download menu by clicking to open it, verifying all download links are visible with correct href attributes, then clicking to close and verifying links are hidden again.

Starting URL: https://www.mozilla.org/en-US/firefox/enterprise/

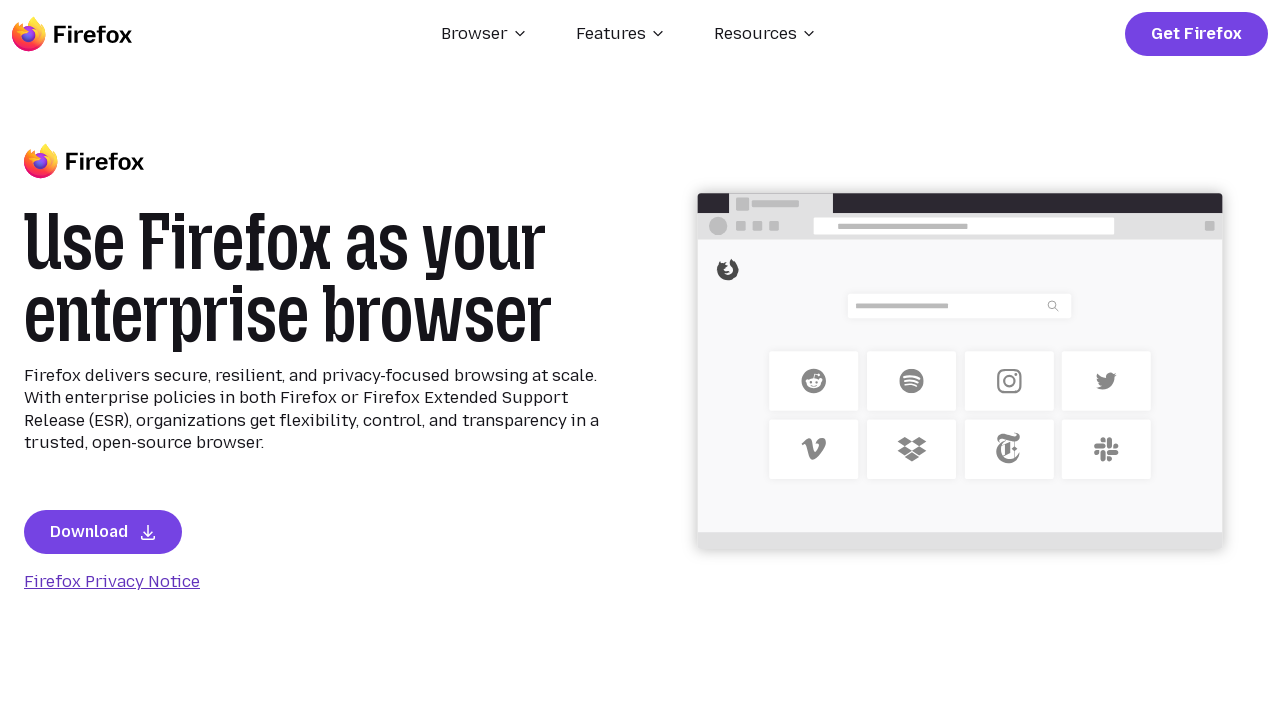

Located Firefox ESR Windows 64-bit menu button element
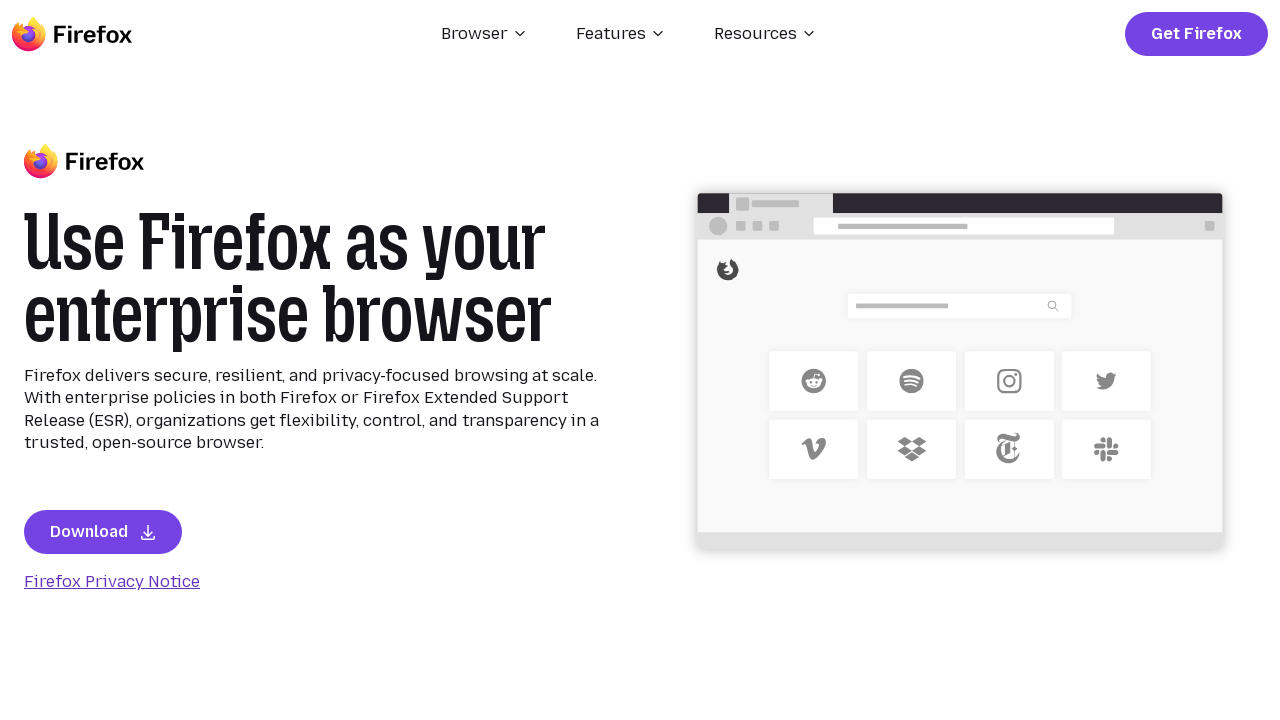

Located Windows 64-bit download link element
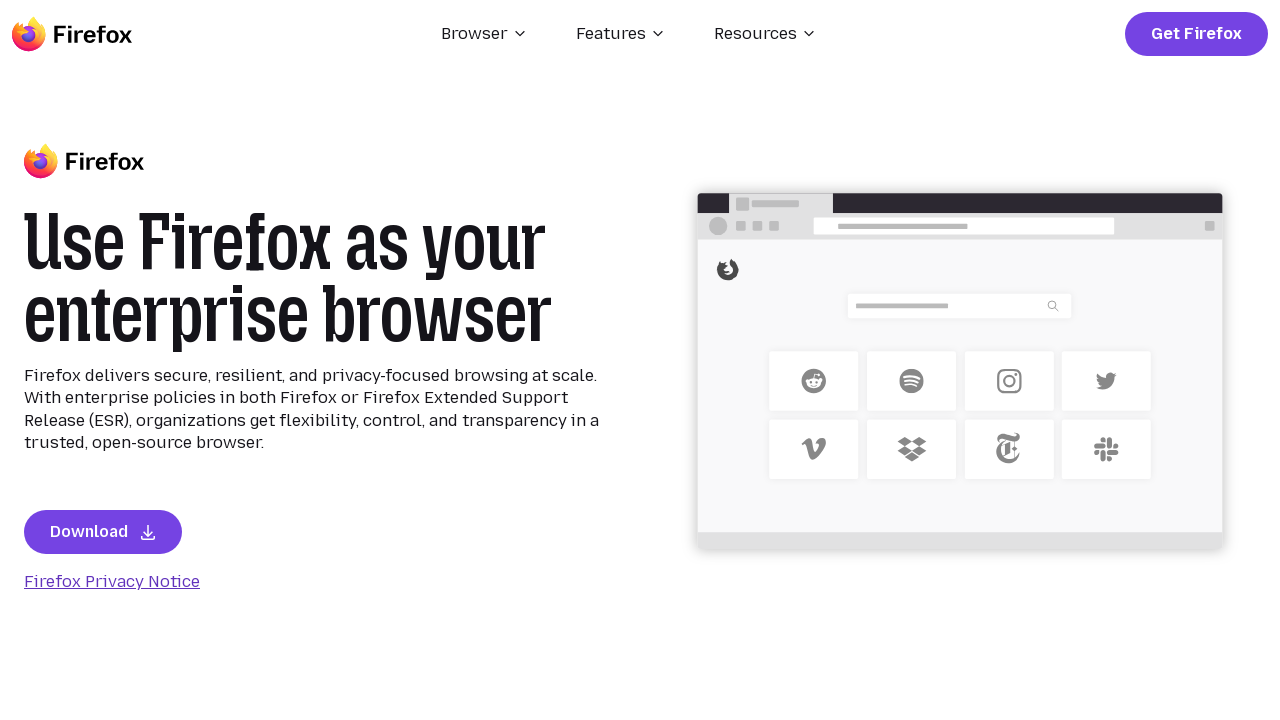

Located Windows 64-bit MSI download link element
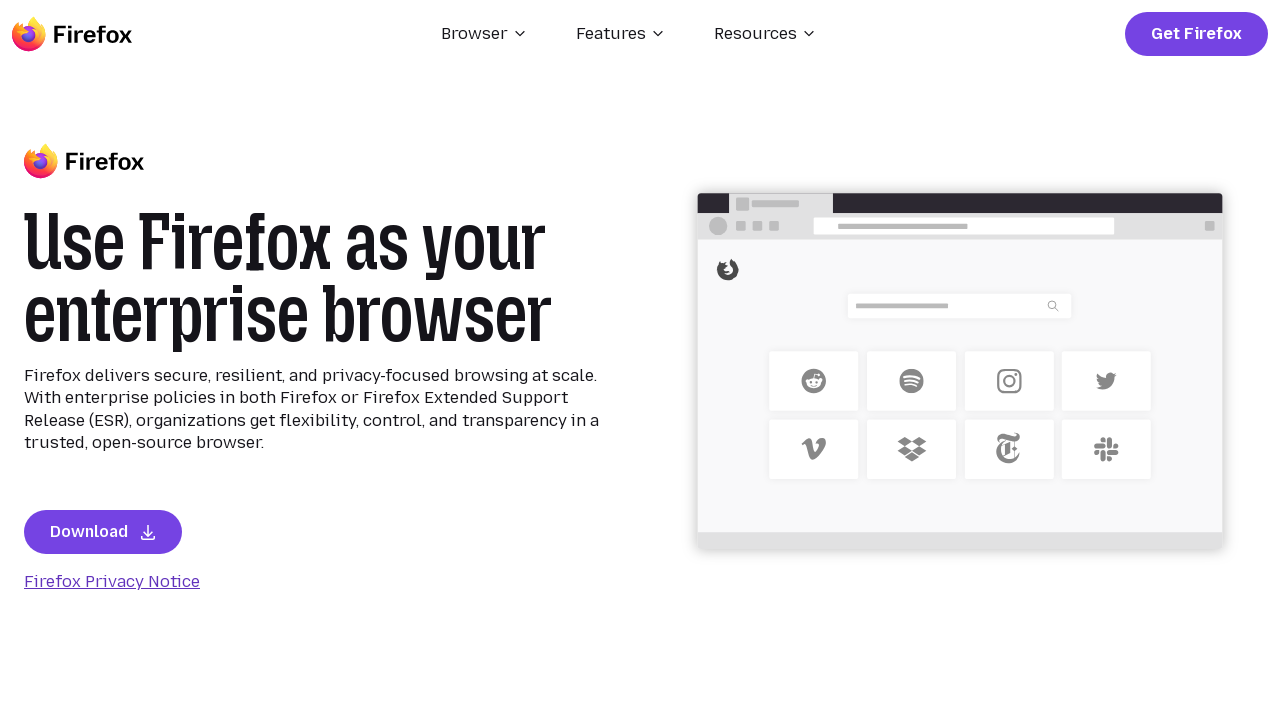

Located Windows 64-bit ESR download link element
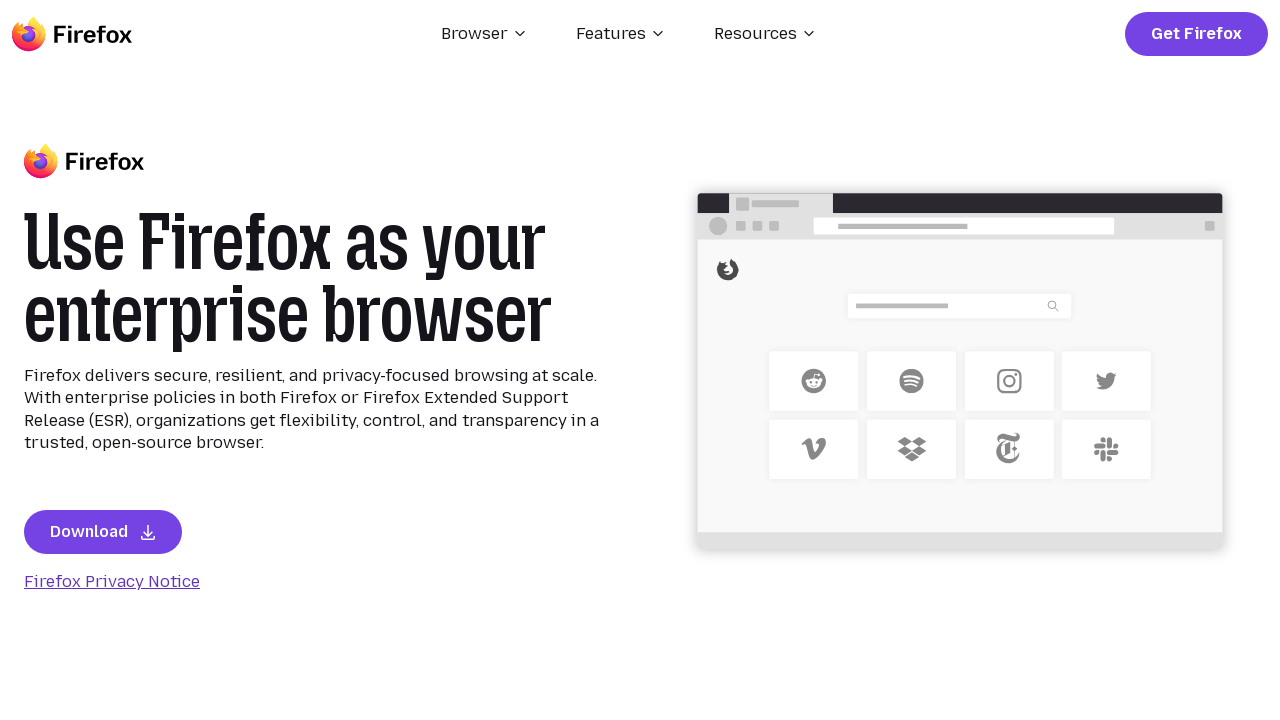

Located Windows 64-bit ESR MSI download link element
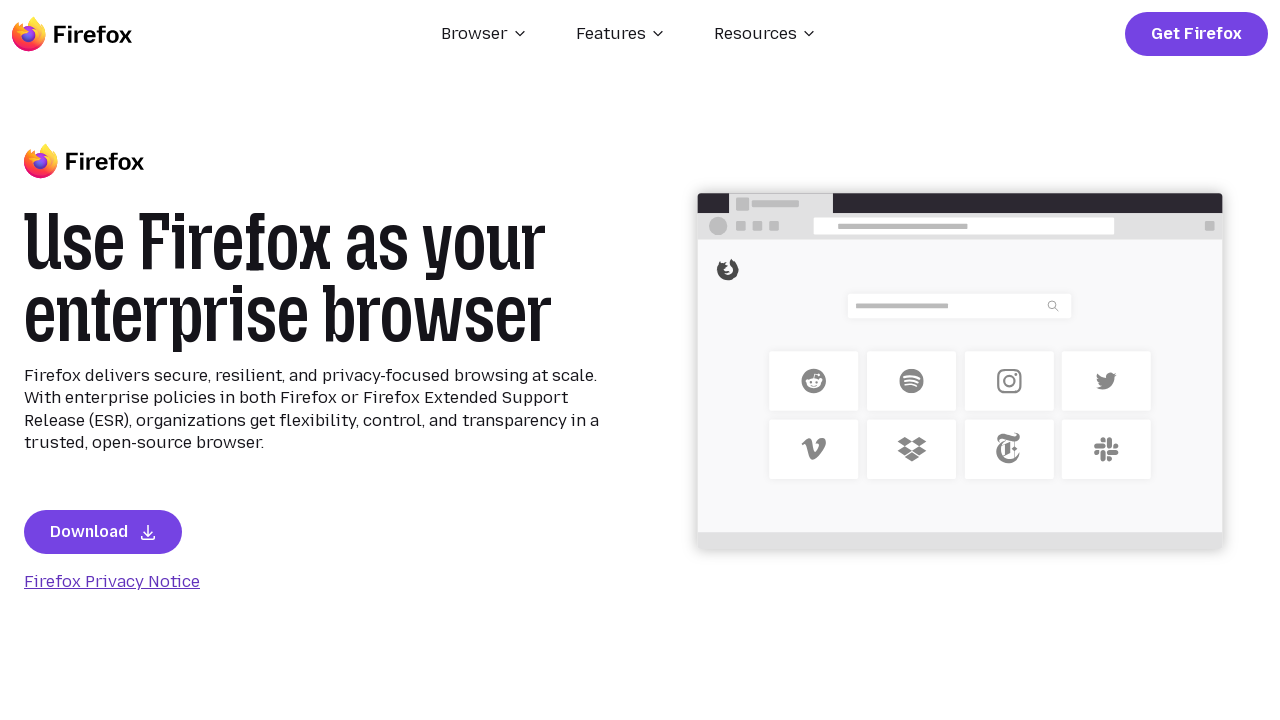

Verified Windows 64-bit download link is initially hidden
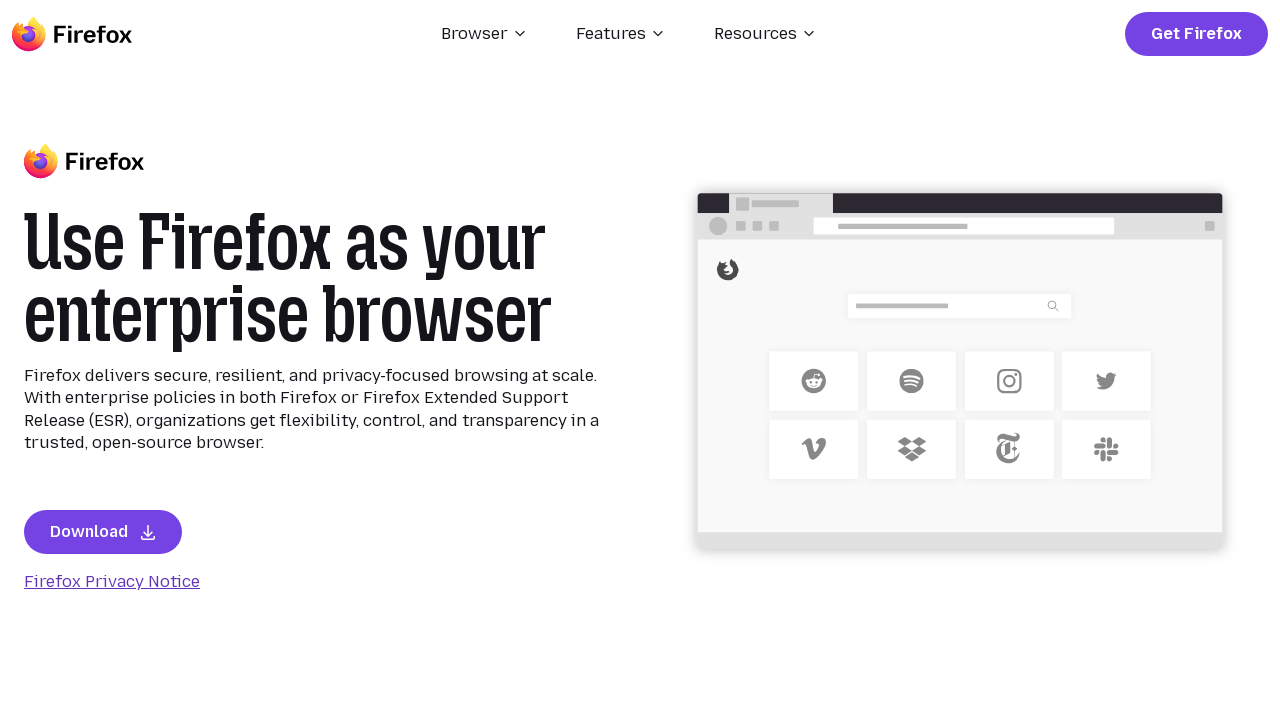

Verified Windows 64-bit MSI download link is initially hidden
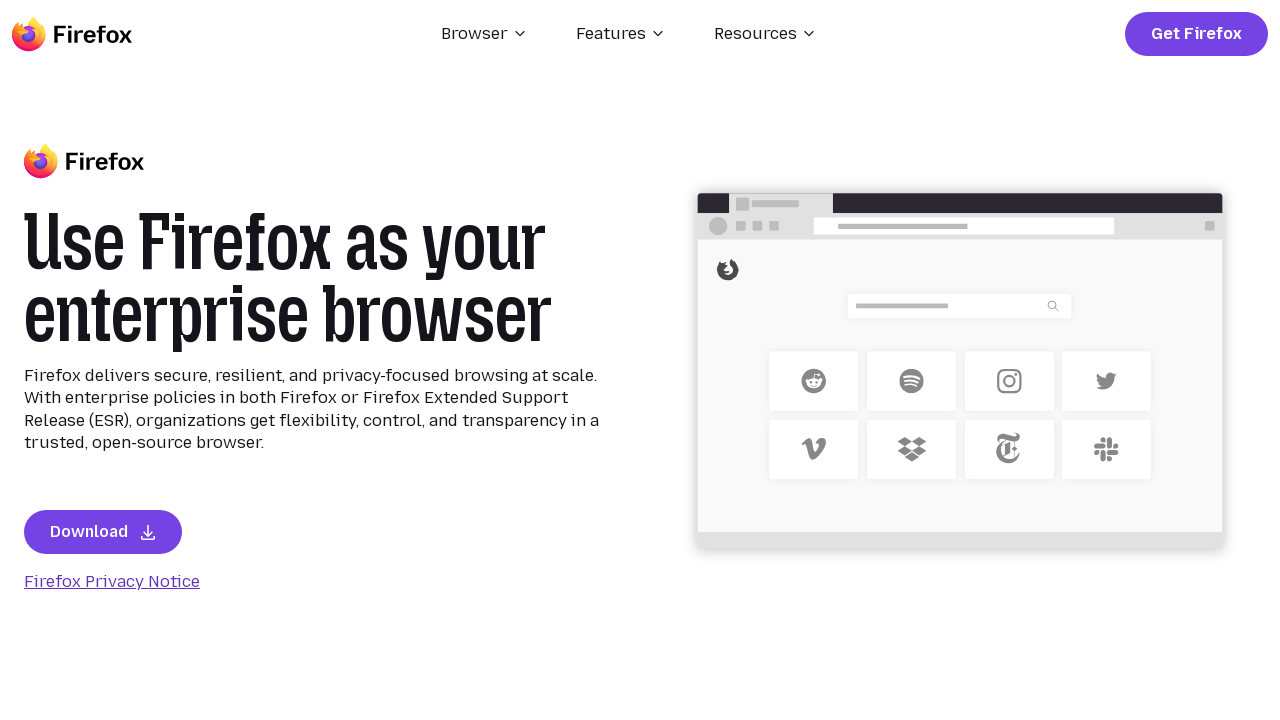

Verified Windows 64-bit ESR download link is initially hidden
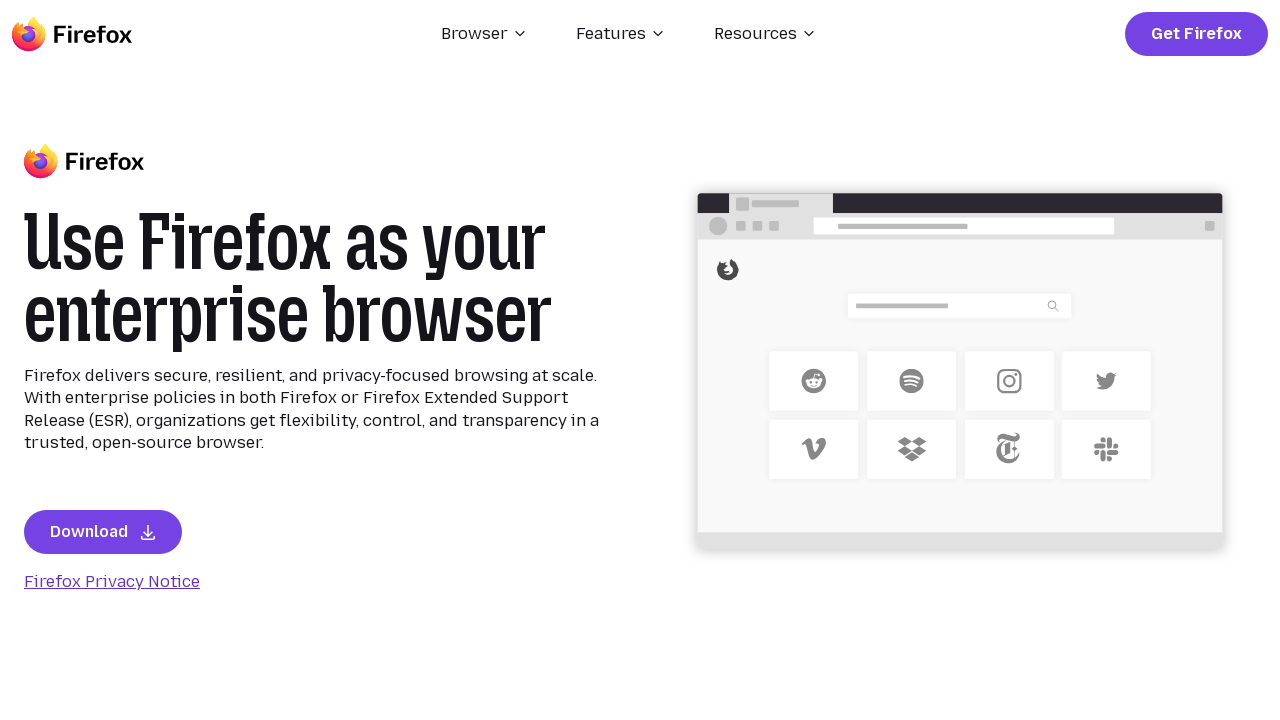

Verified Windows 64-bit ESR MSI download link is initially hidden
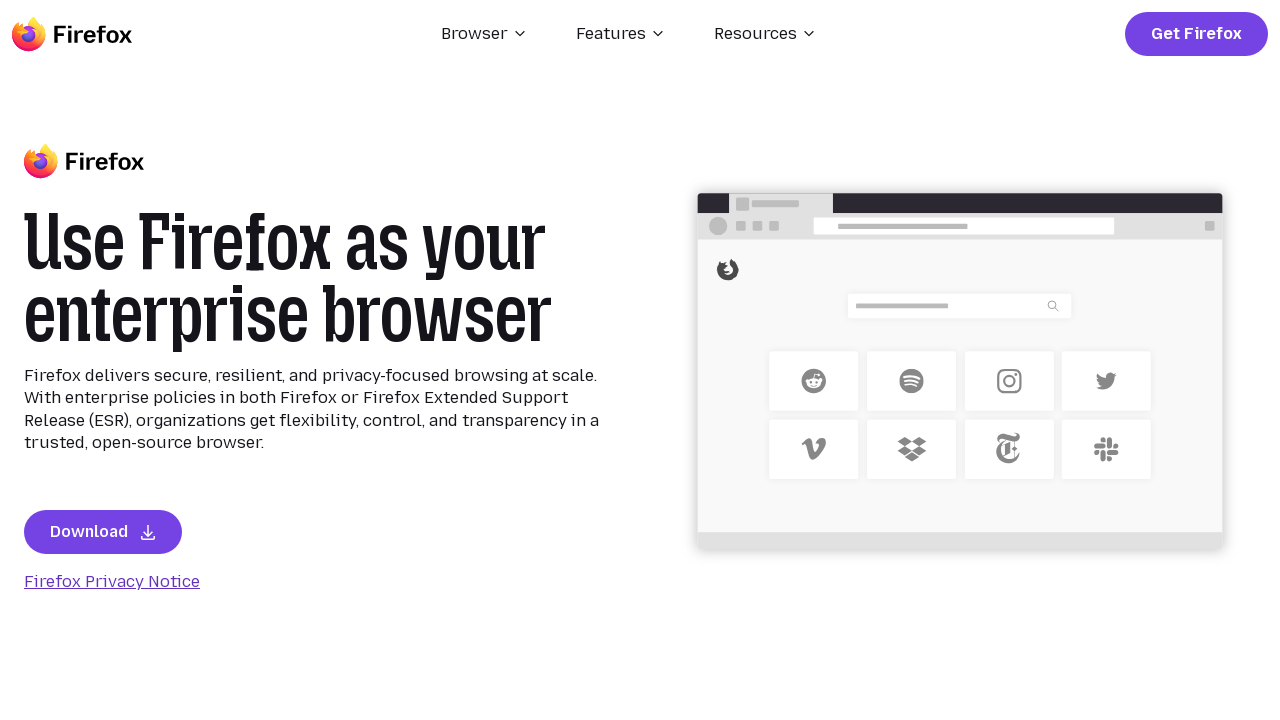

Clicked Firefox ESR Windows 64-bit menu button to open download menu at (266, 361) on internal:testid=[data-testid="firefox-enterprise-win64-menu-button"s]
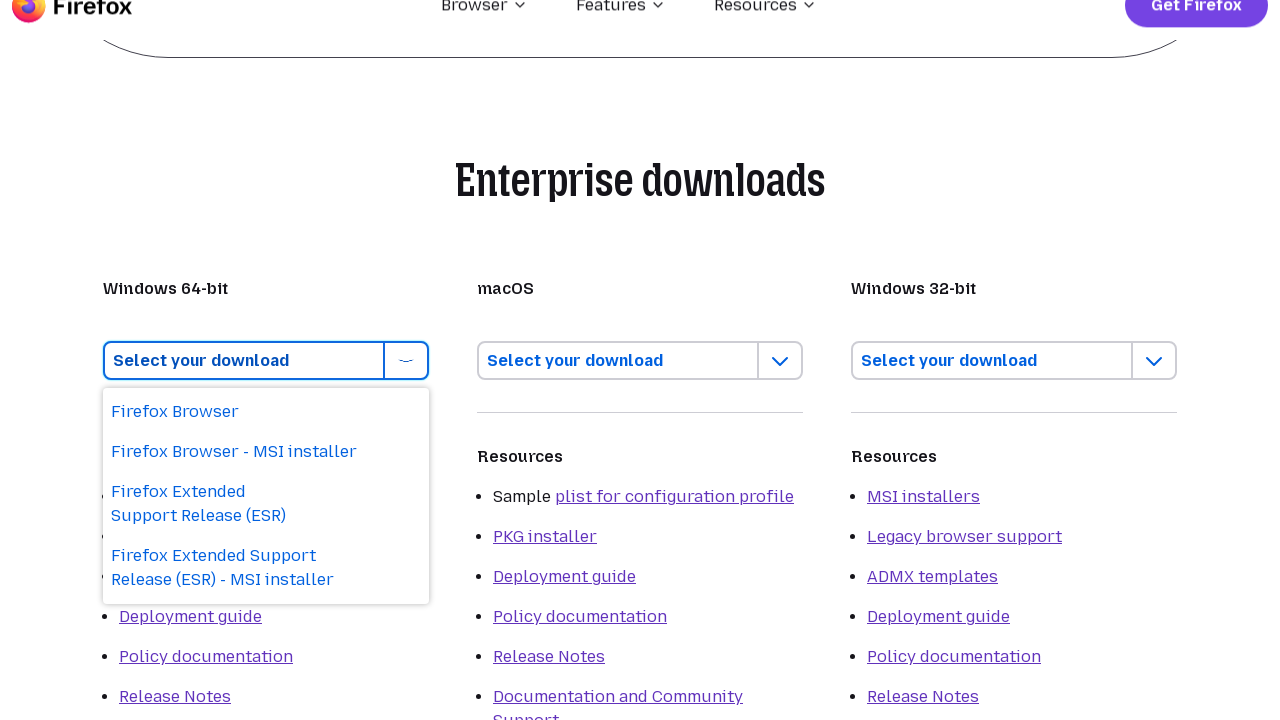

Windows 64-bit download link became visible after menu opened
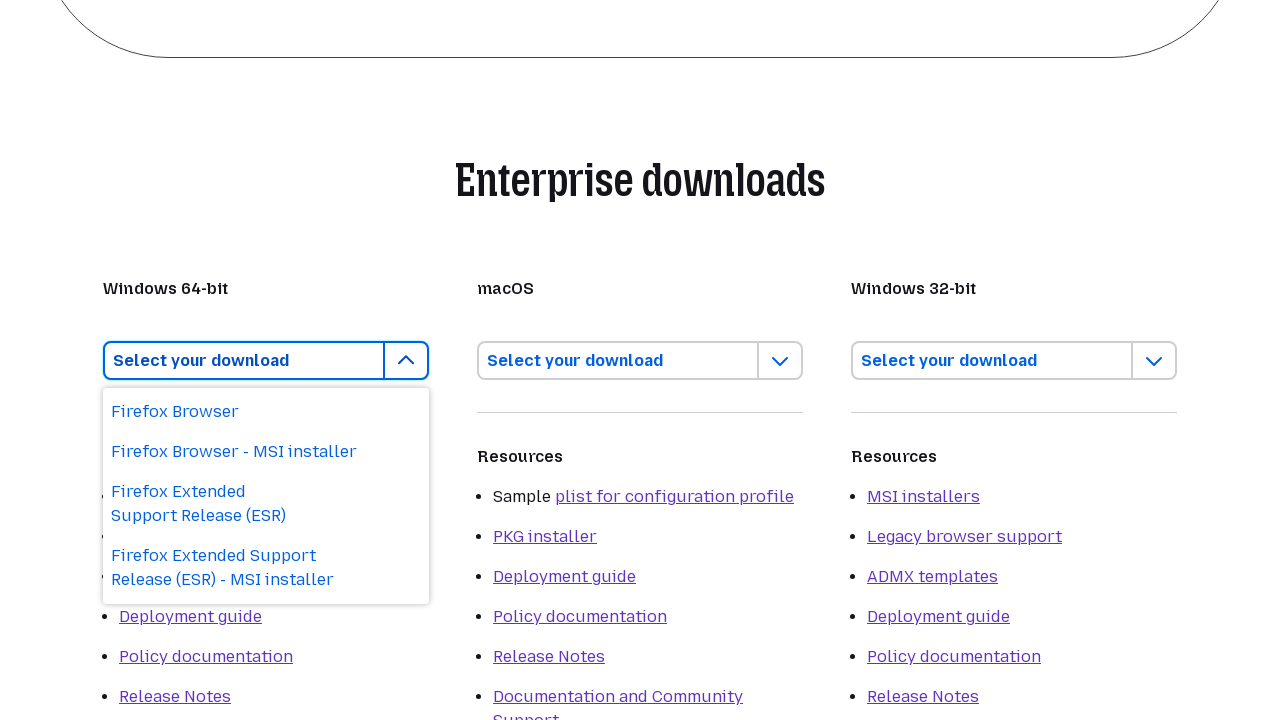

Windows 64-bit MSI download link became visible after menu opened
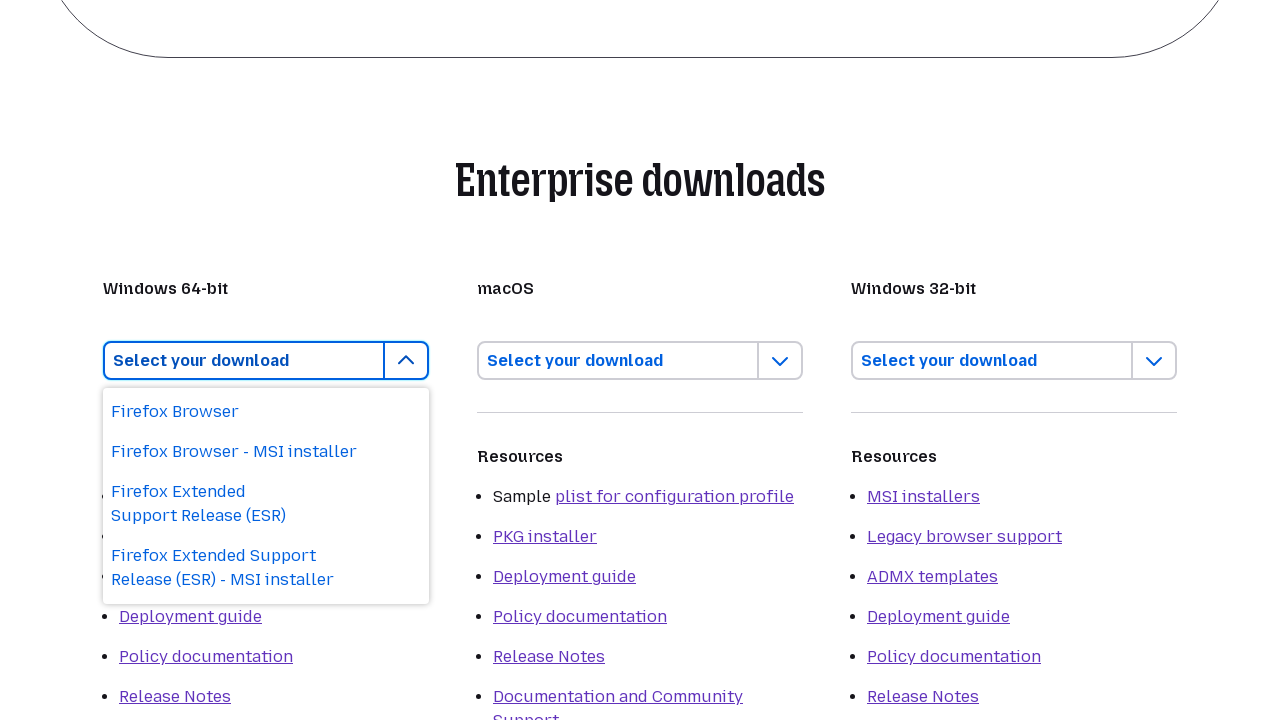

Windows 64-bit ESR download link became visible after menu opened
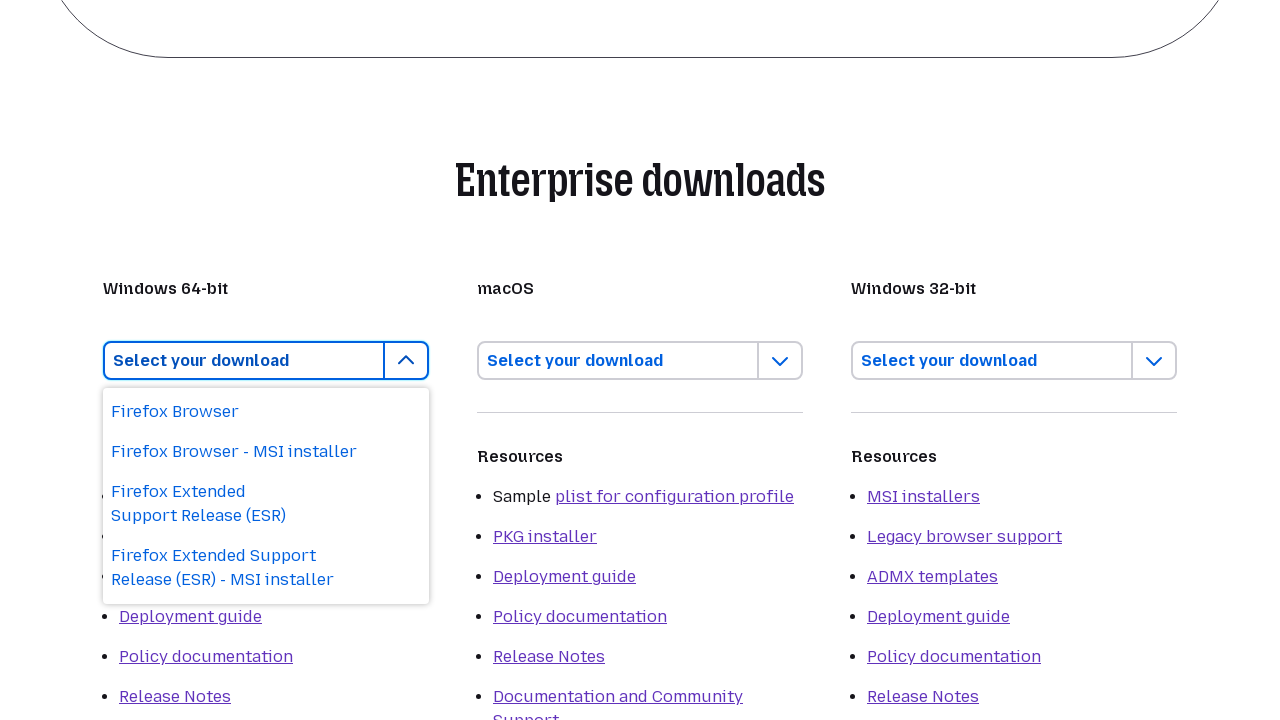

Windows 64-bit ESR MSI download link became visible after menu opened
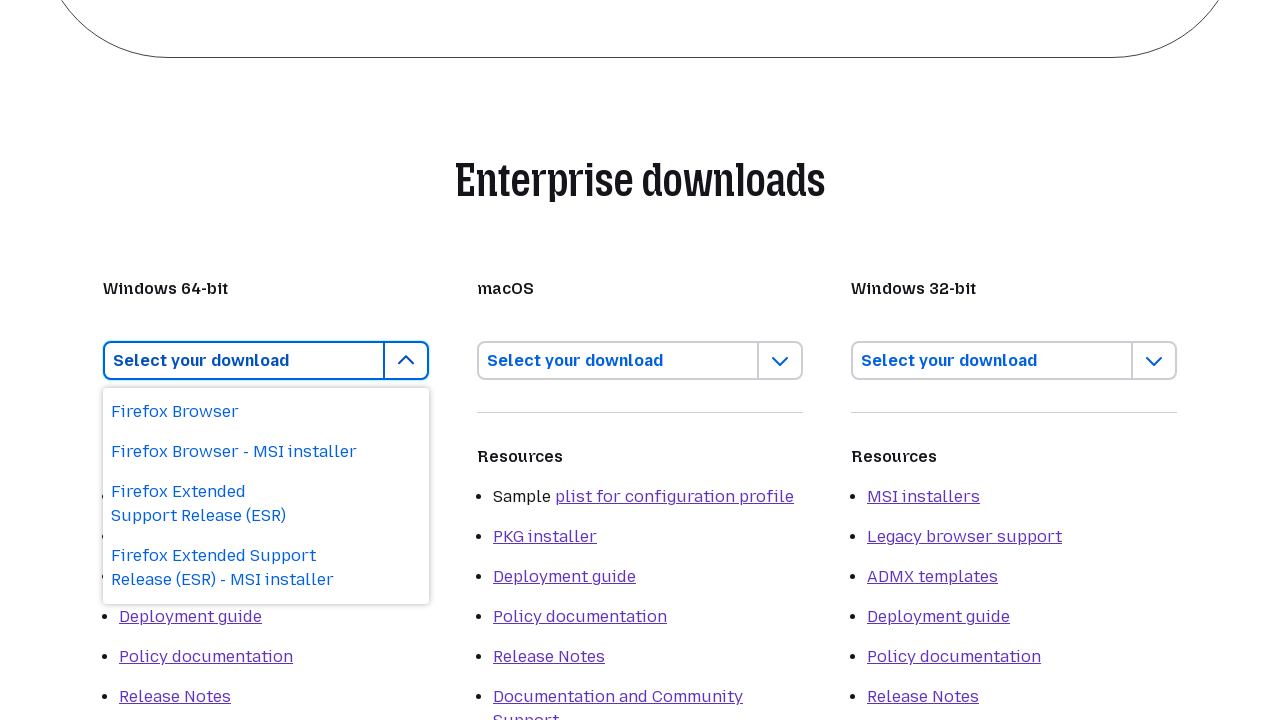

Clicked Firefox ESR Windows 64-bit menu button to close download menu at (266, 361) on internal:testid=[data-testid="firefox-enterprise-win64-menu-button"s]
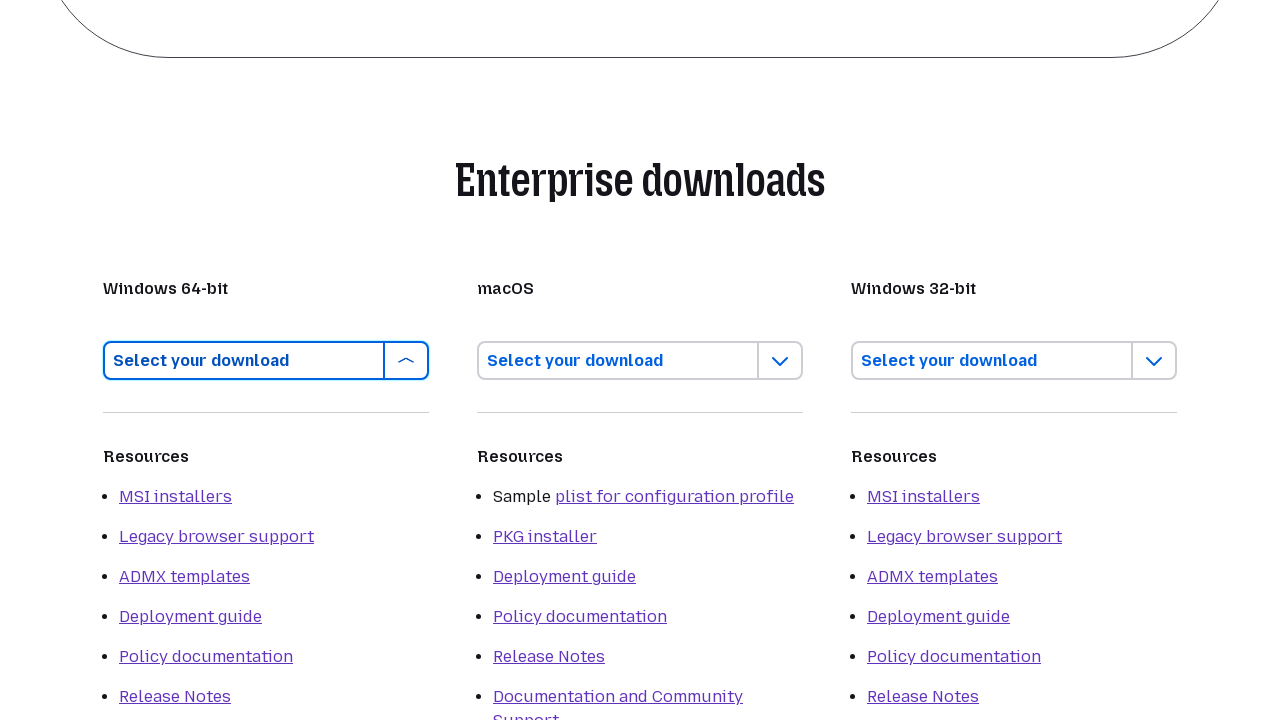

Windows 64-bit download link became hidden after menu closed
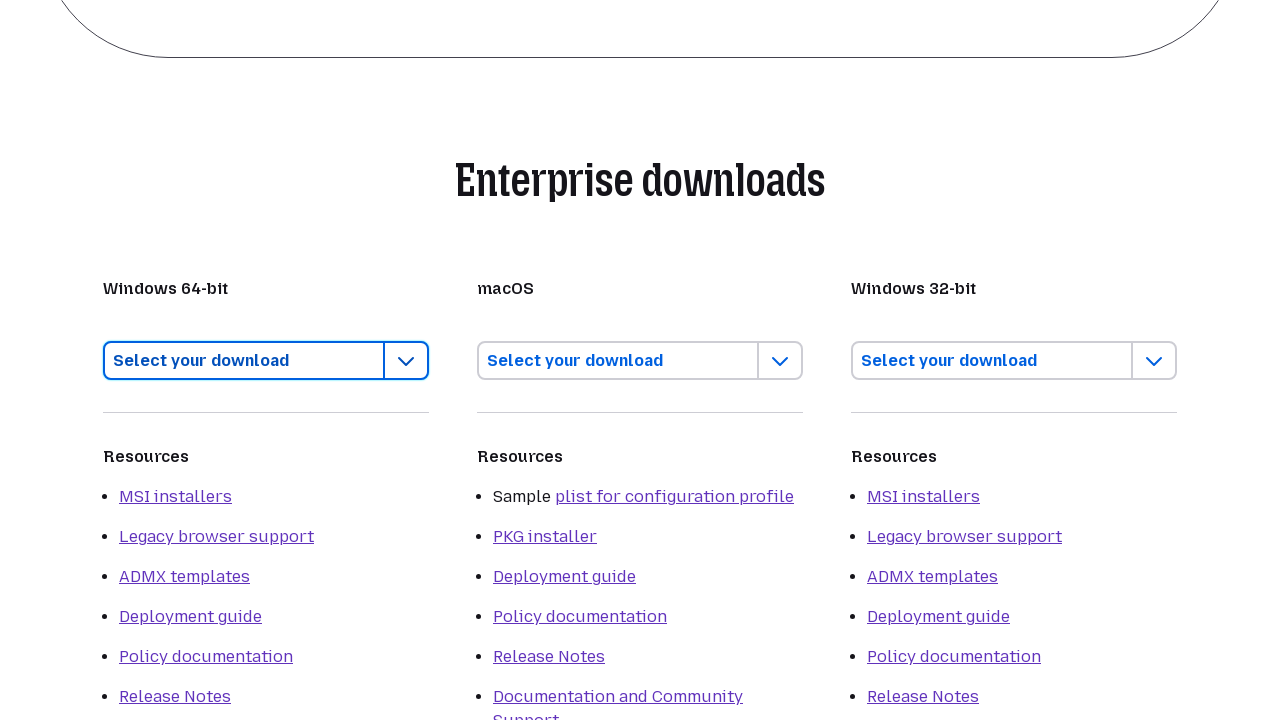

Windows 64-bit MSI download link became hidden after menu closed
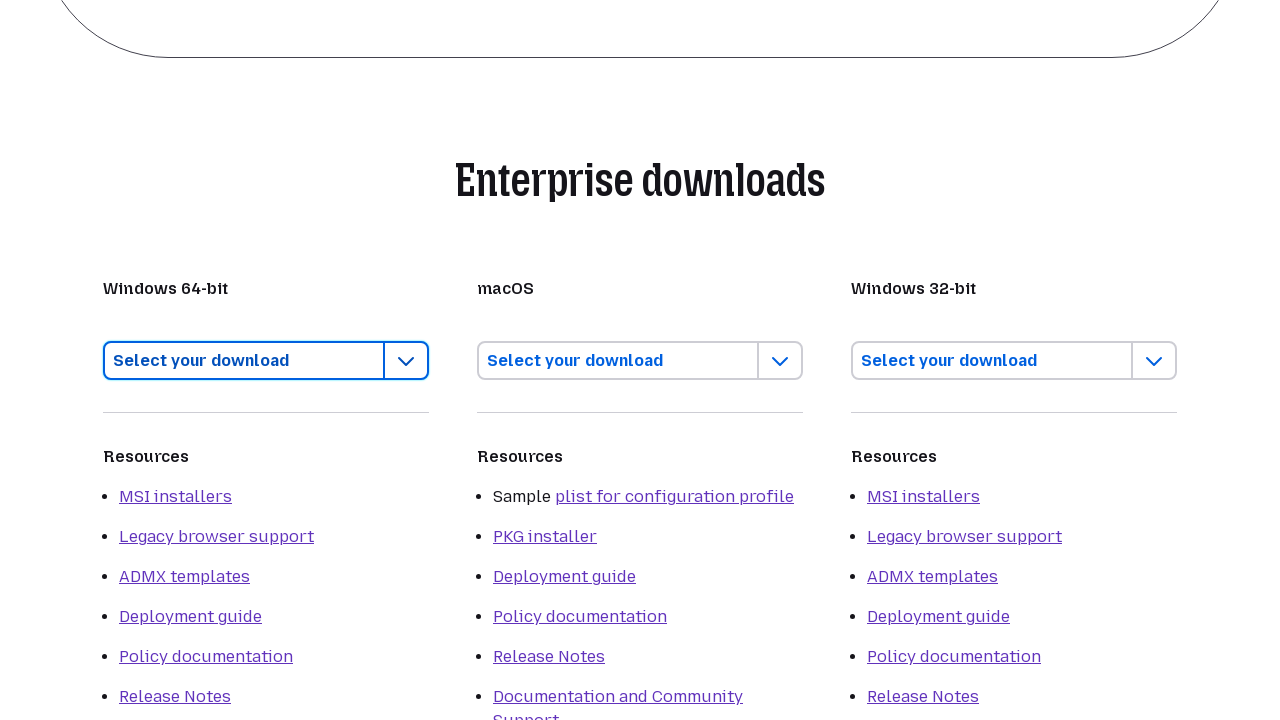

Windows 64-bit ESR download link became hidden after menu closed
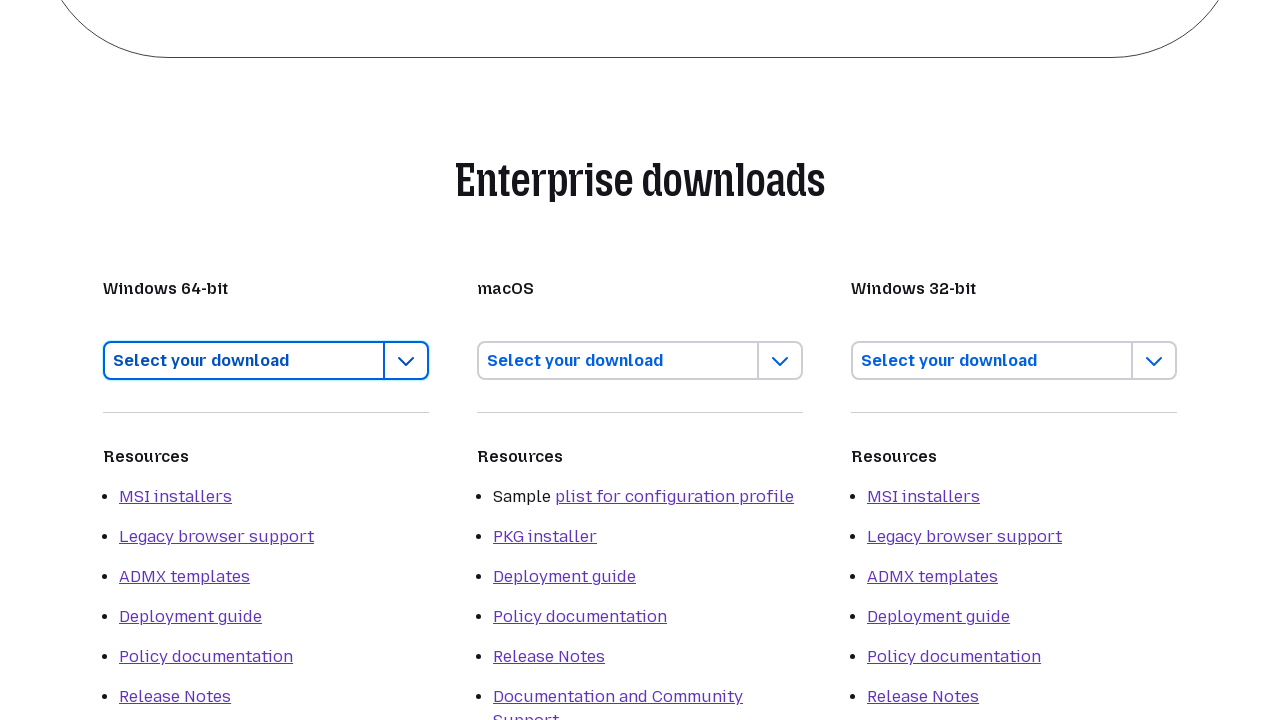

Windows 64-bit ESR MSI download link became hidden after menu closed
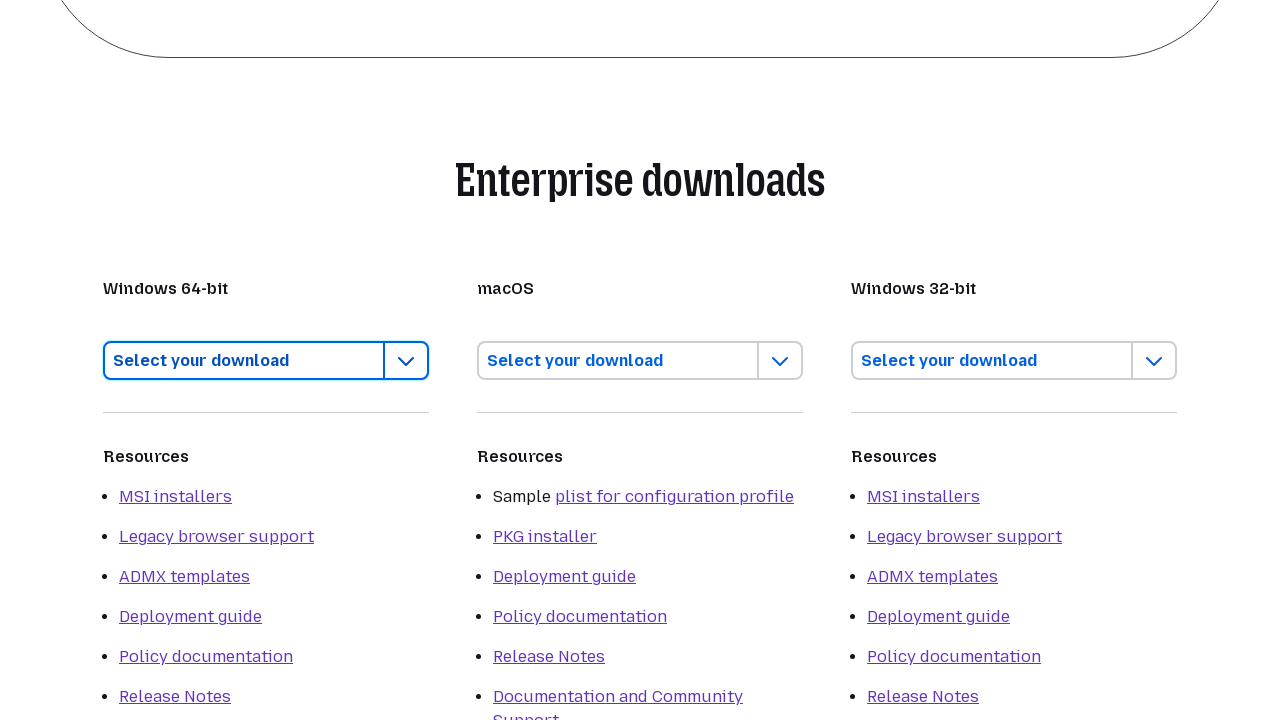

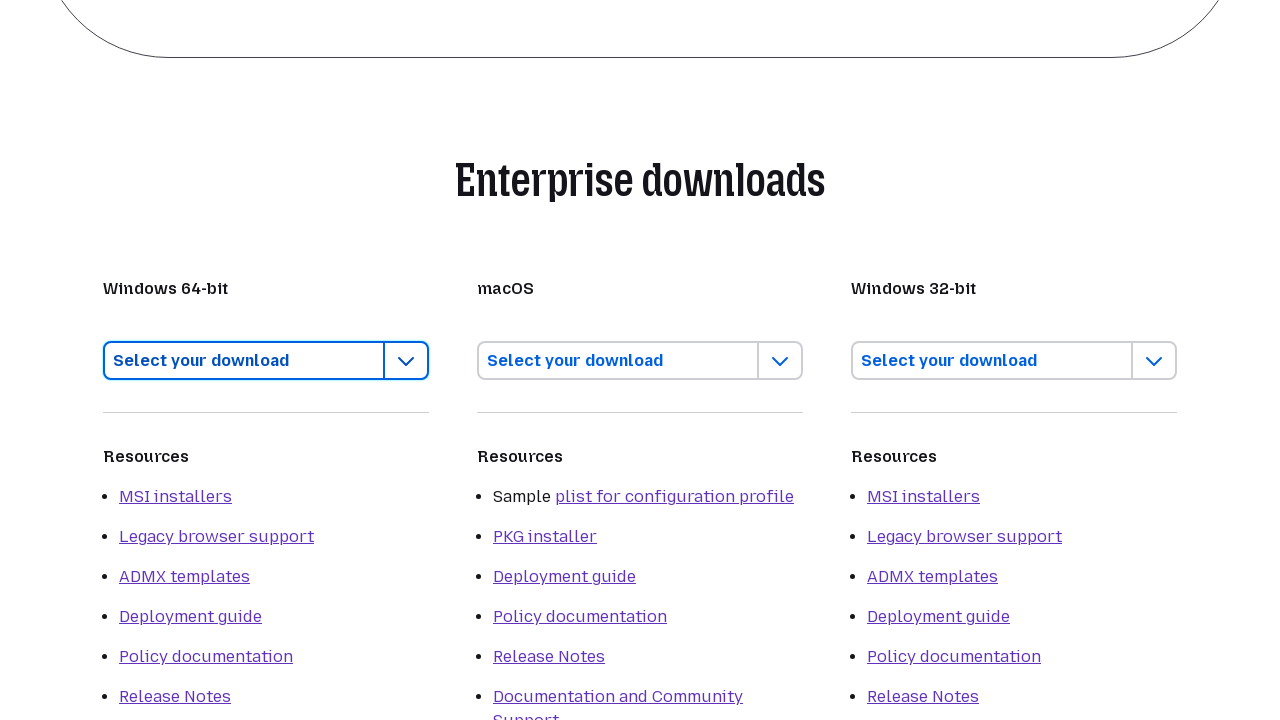